Tests clicking on the "Navigation" link and verifies the page loads successfully

Starting URL: https://bonigarcia.dev/selenium-webdriver-java/

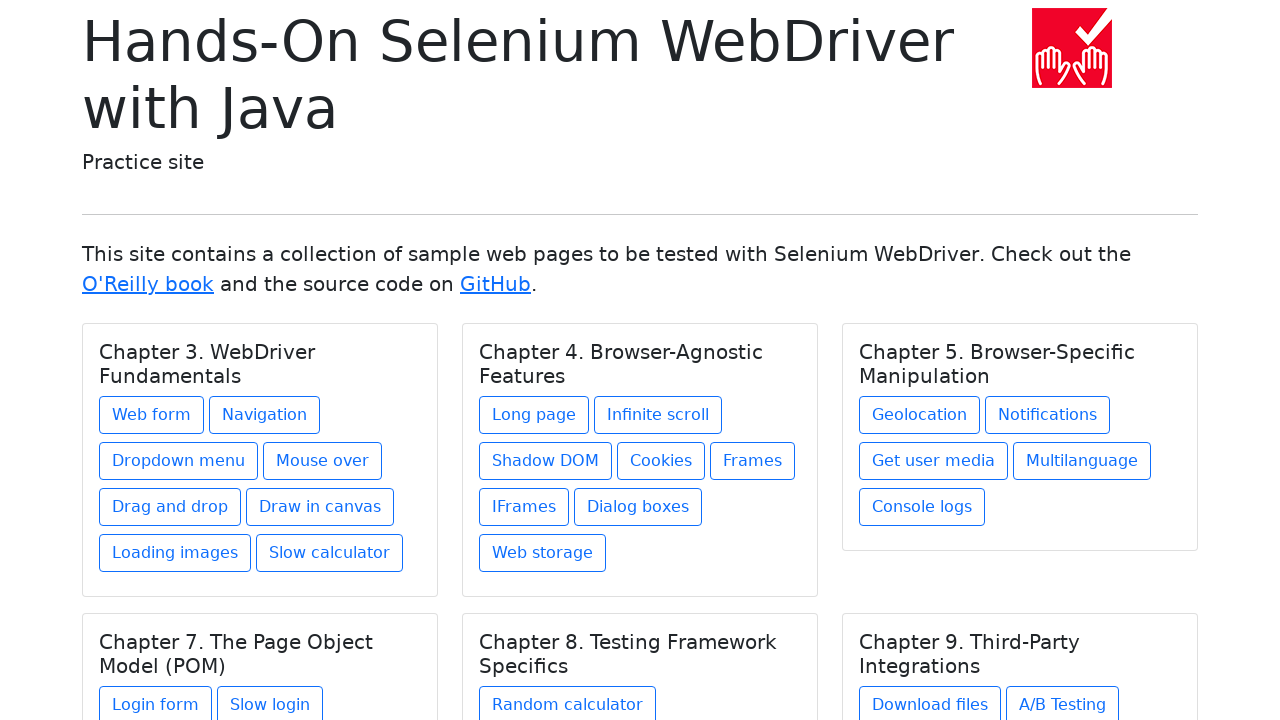

Clicked on the 'Navigation' link at (264, 415) on text=Navigation
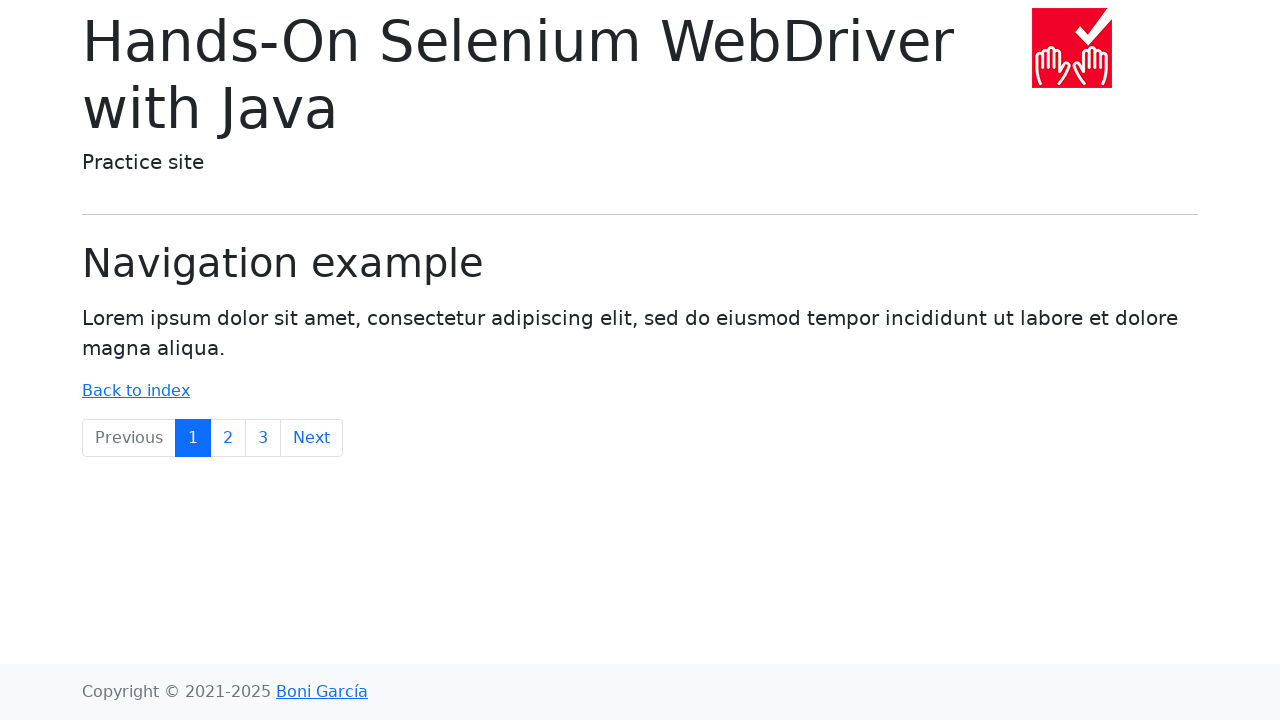

Page loaded successfully after clicking Navigation link
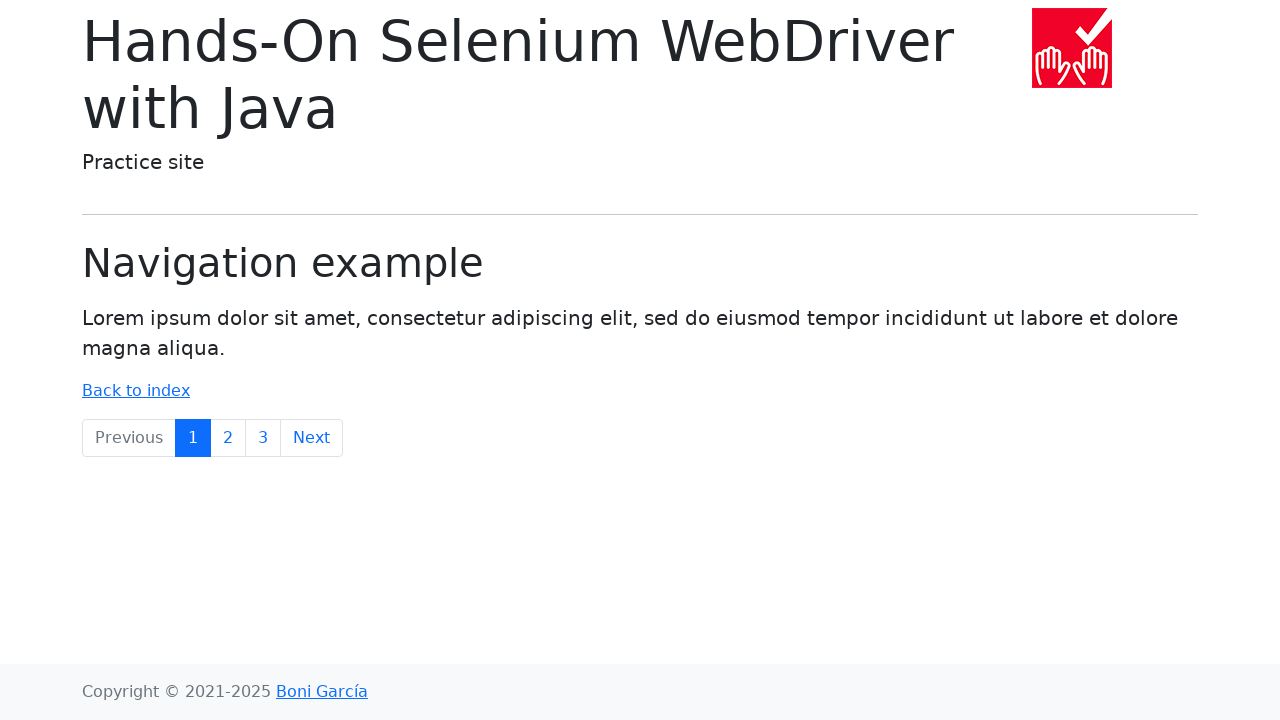

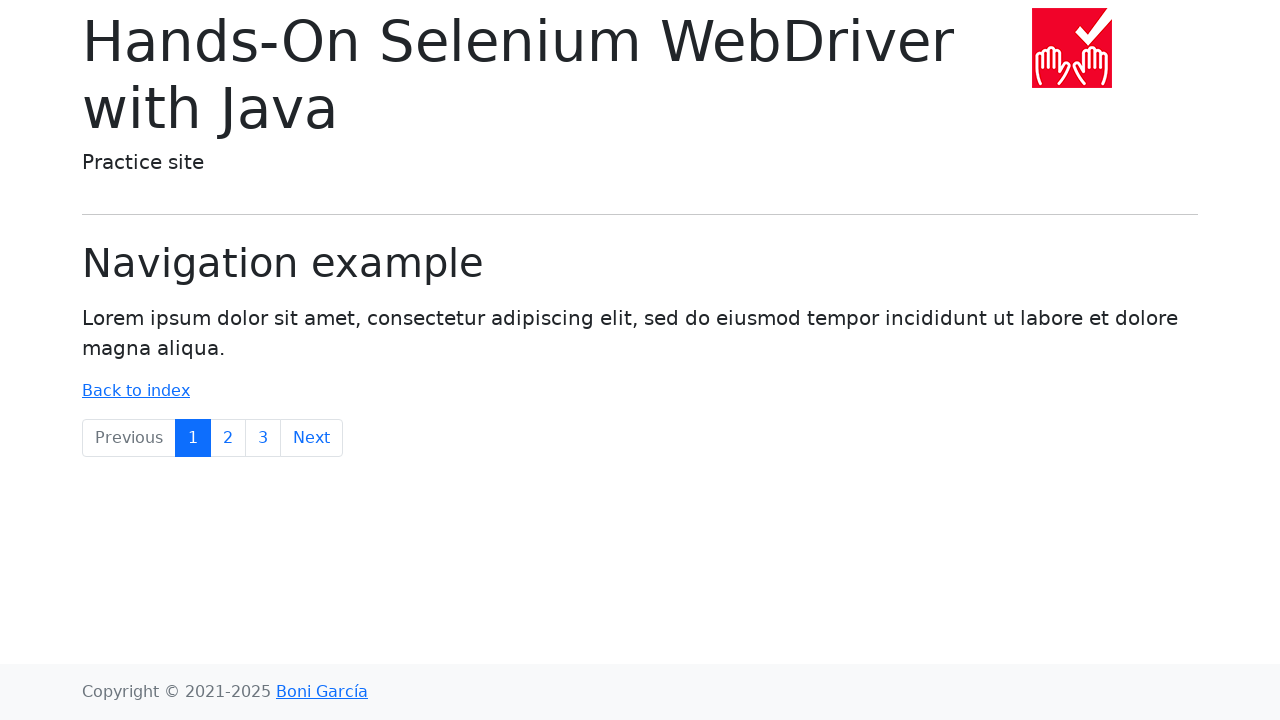